Tests the login form validation by clicking the login button with empty username and password fields, then verifying that the appropriate error message "Username is required" is displayed.

Starting URL: https://www.saucedemo.com/

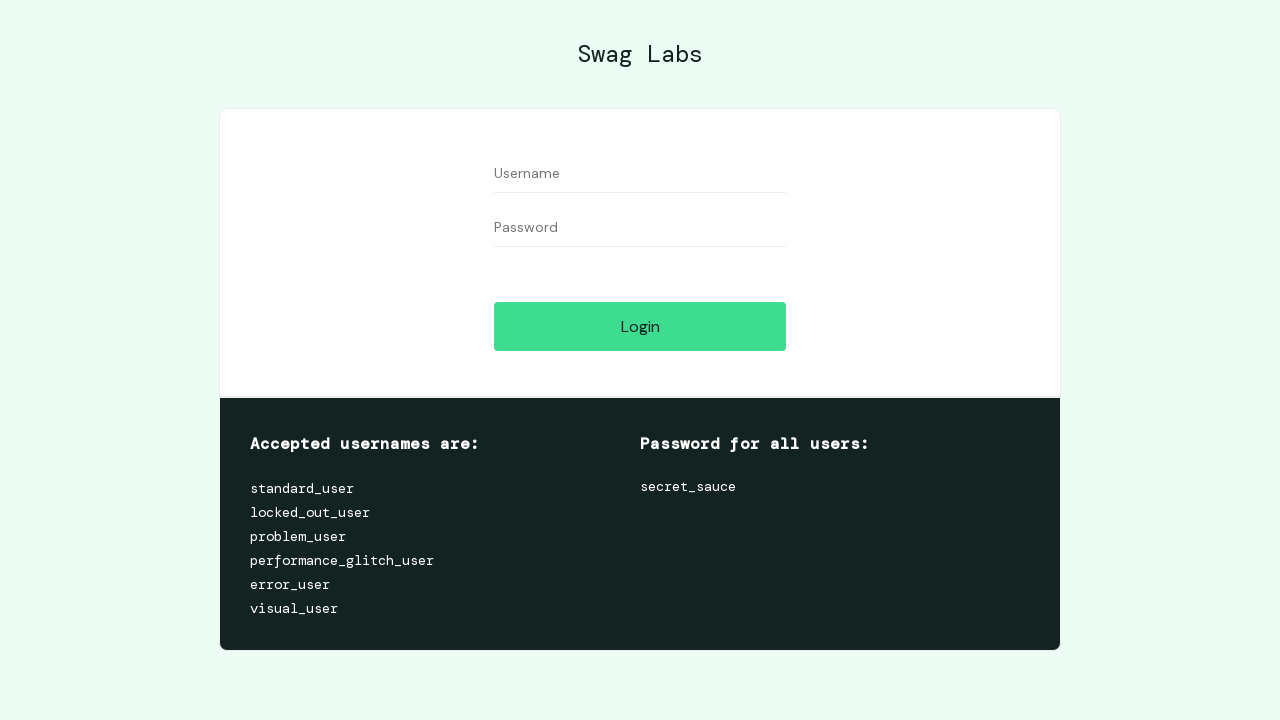

Waited for login button to be visible
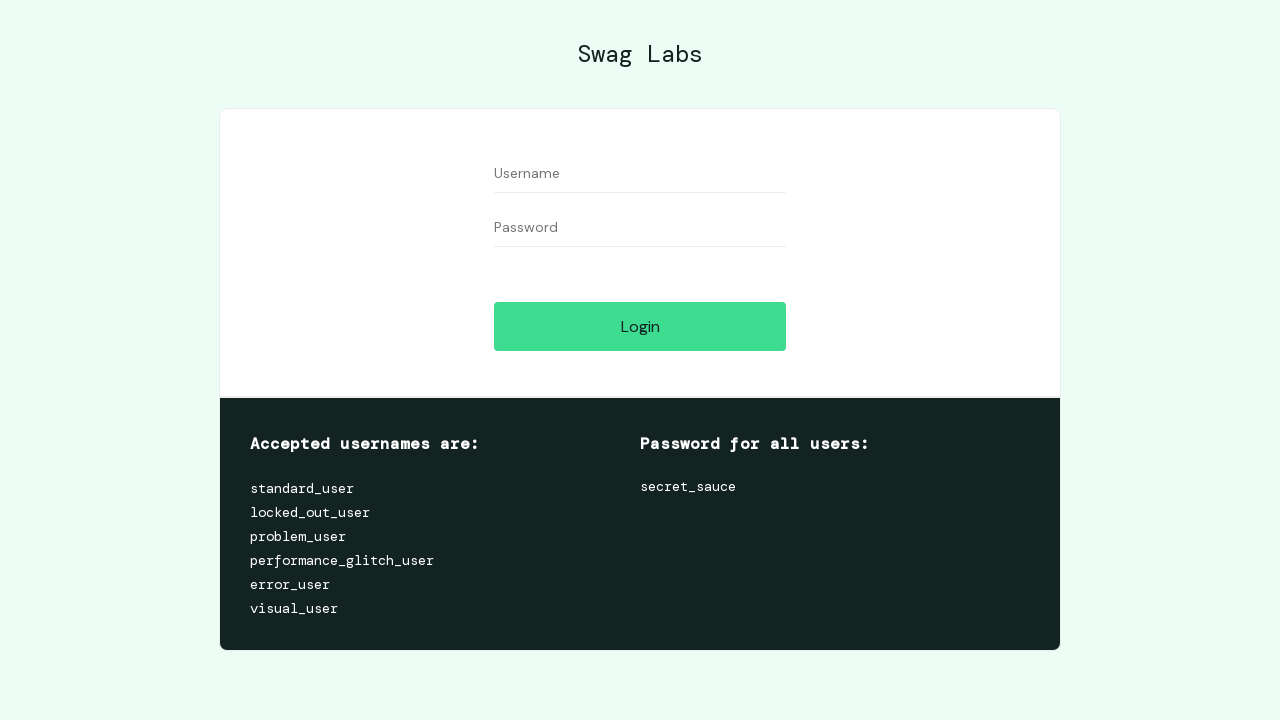

Clicked login button with empty username and password fields at (640, 326) on [data-test='login-button']
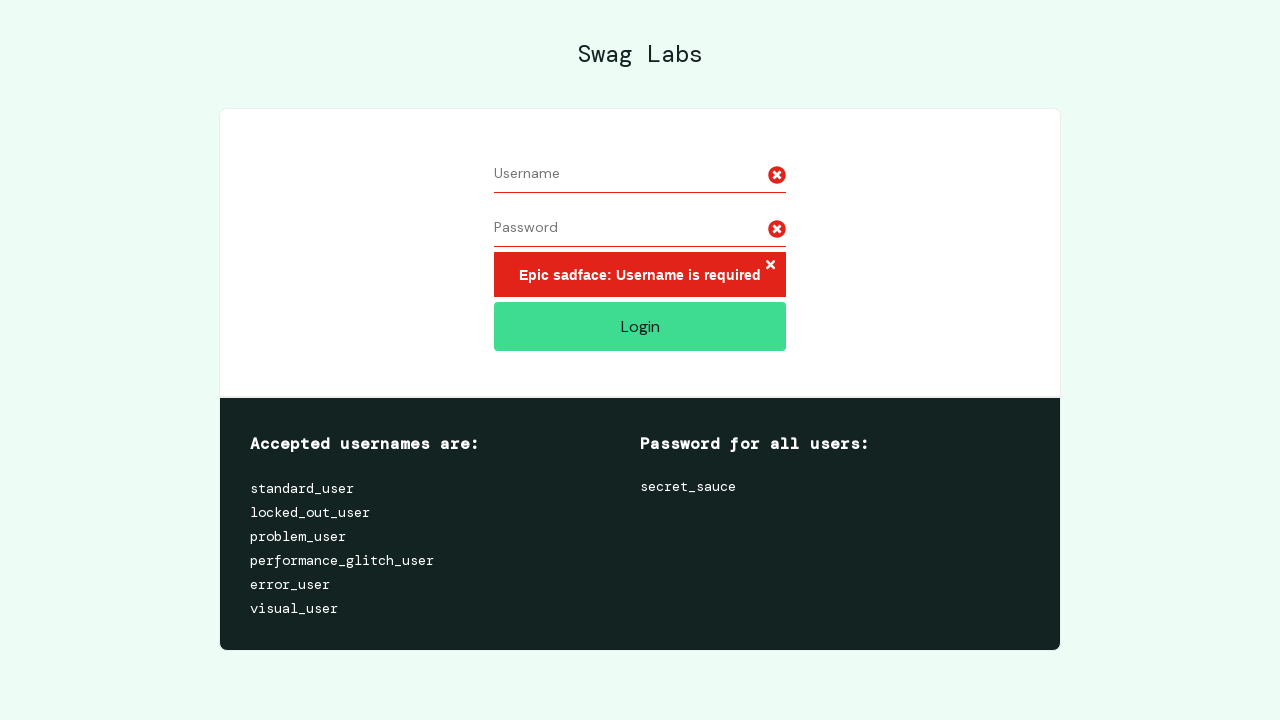

Error message appeared on screen
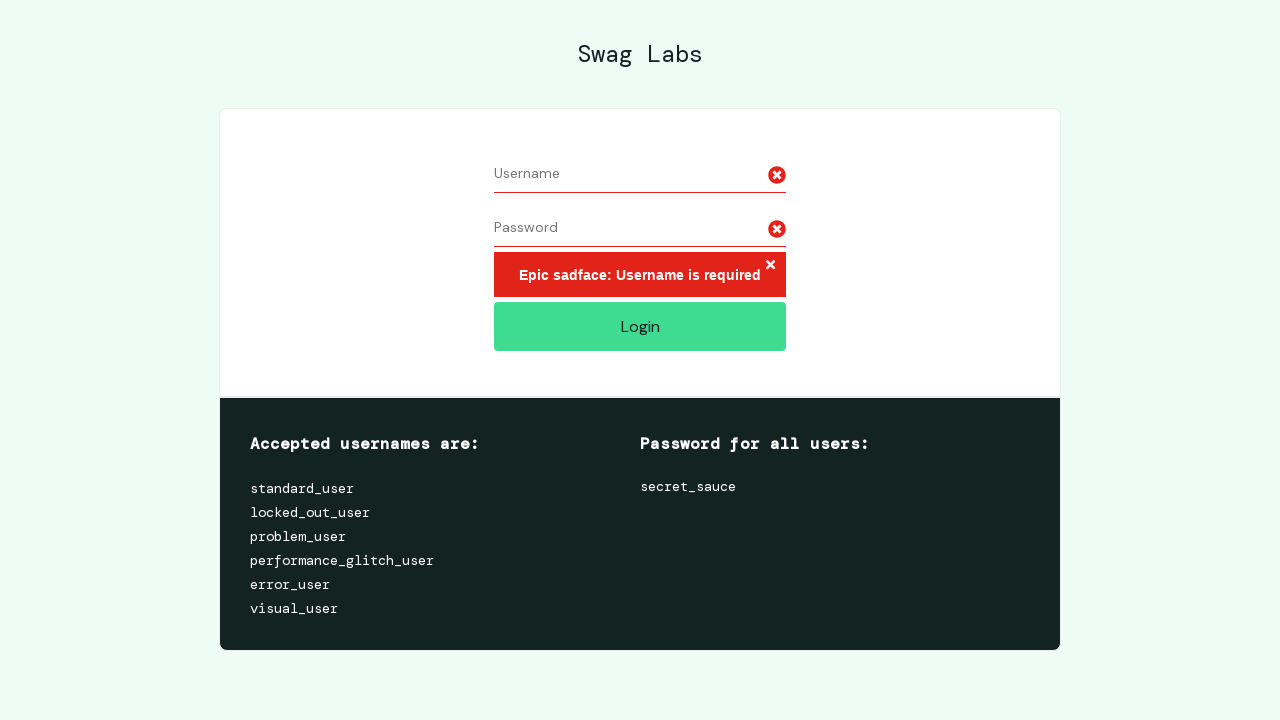

Retrieved error message text
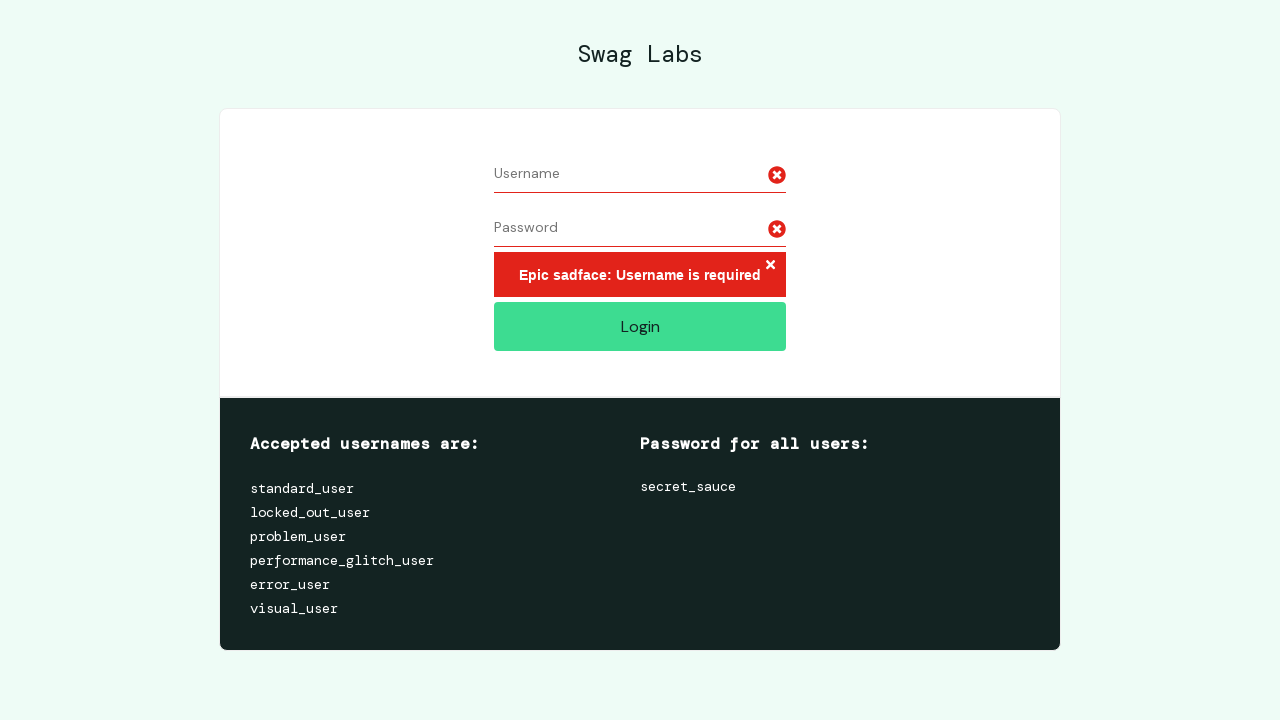

Verified error message displays 'Epic sadface: Username is required'
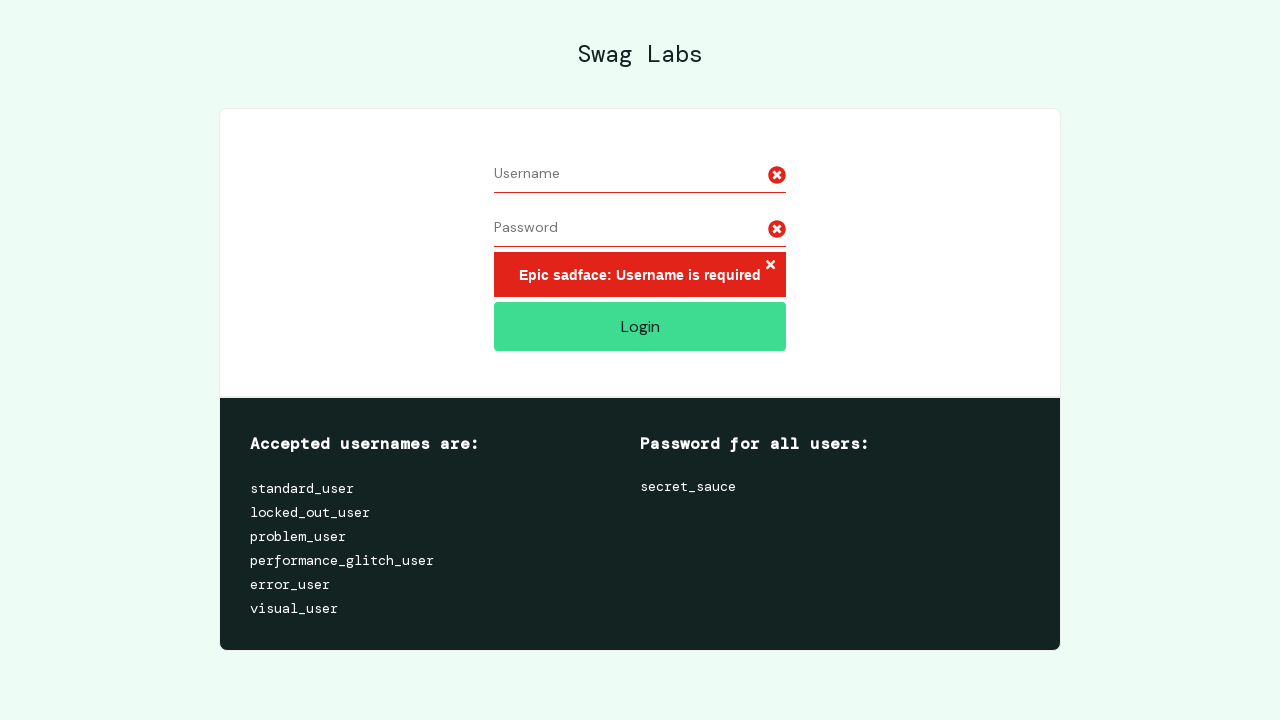

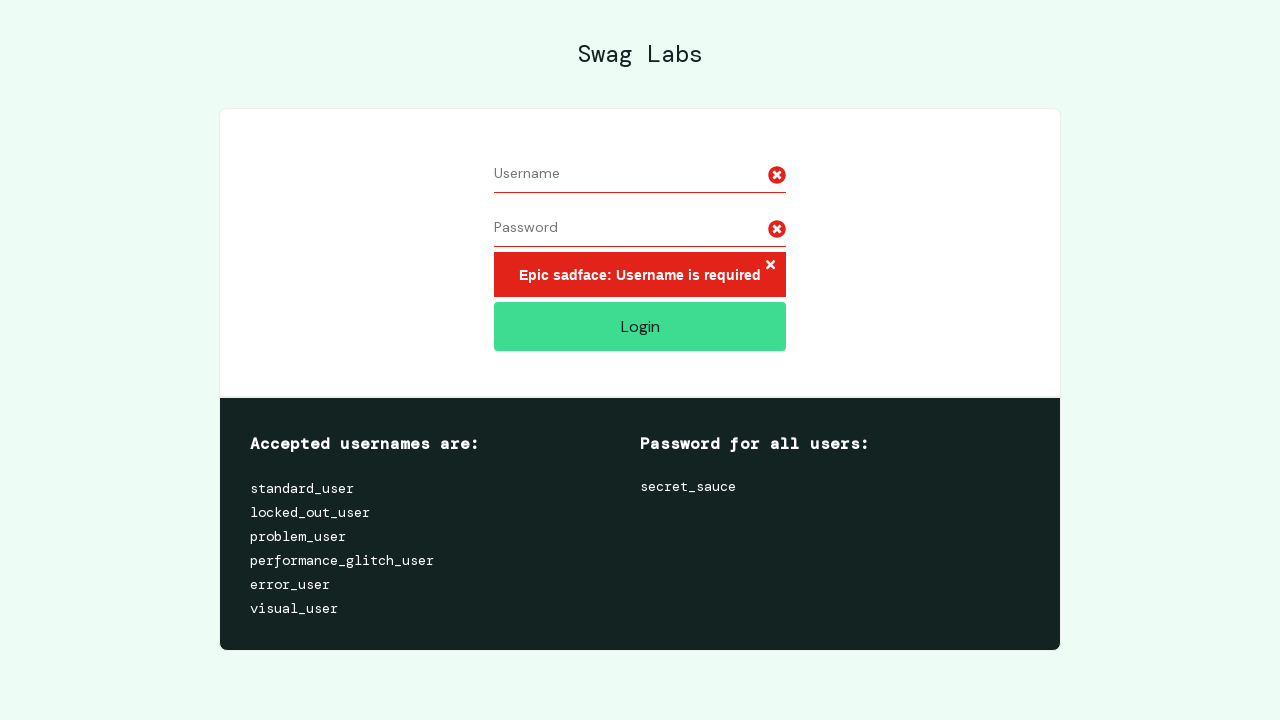